Tests click and hold functionality by clicking and holding on a circle element, then releasing it after a brief pause

Starting URL: https://demoapps.qspiders.com/ui/clickHold?sublist=0

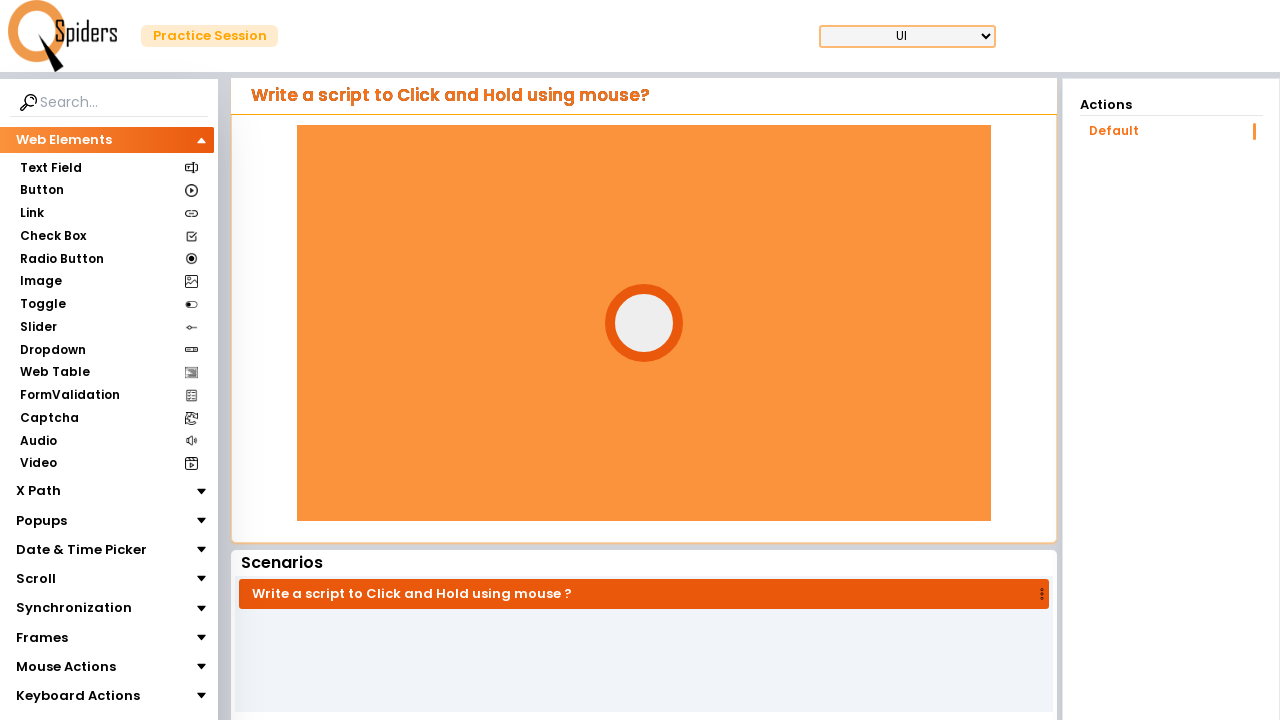

Located the circle element
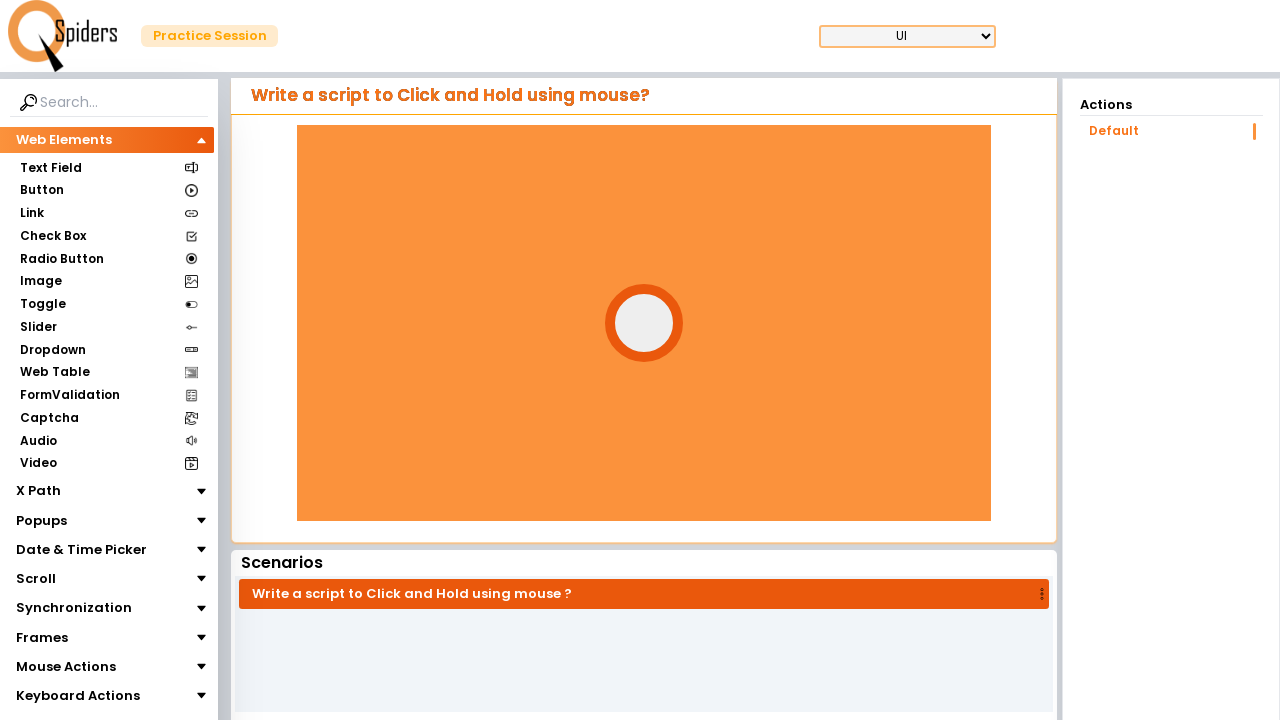

Hovered over the circle element at (644, 323) on #circle
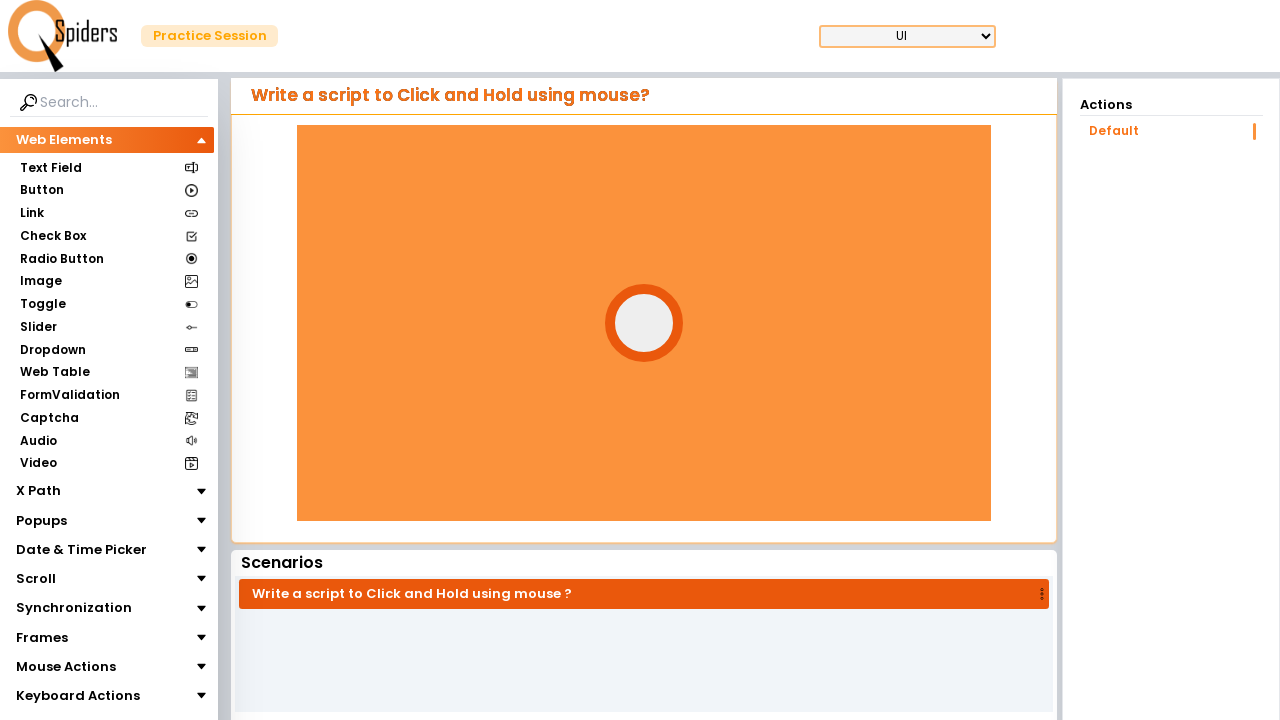

Pressed down mouse button on circle (click and hold started) at (644, 323)
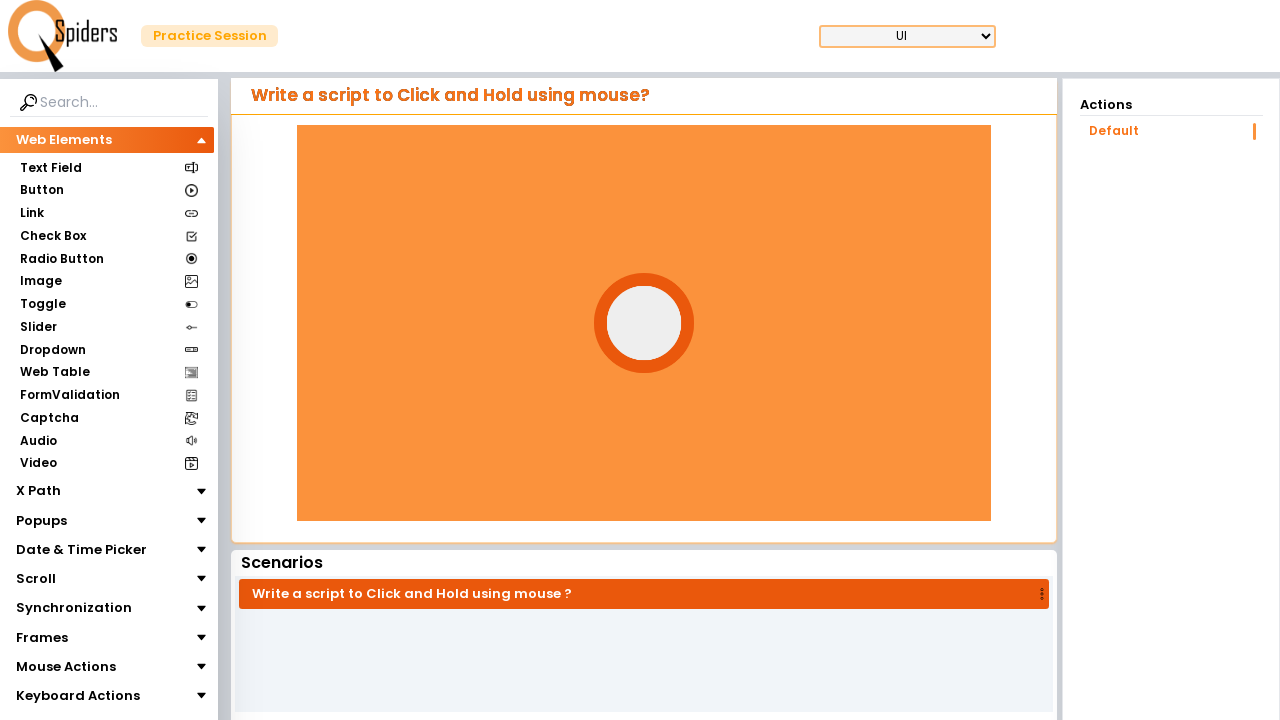

Waited 3 seconds while holding mouse button down
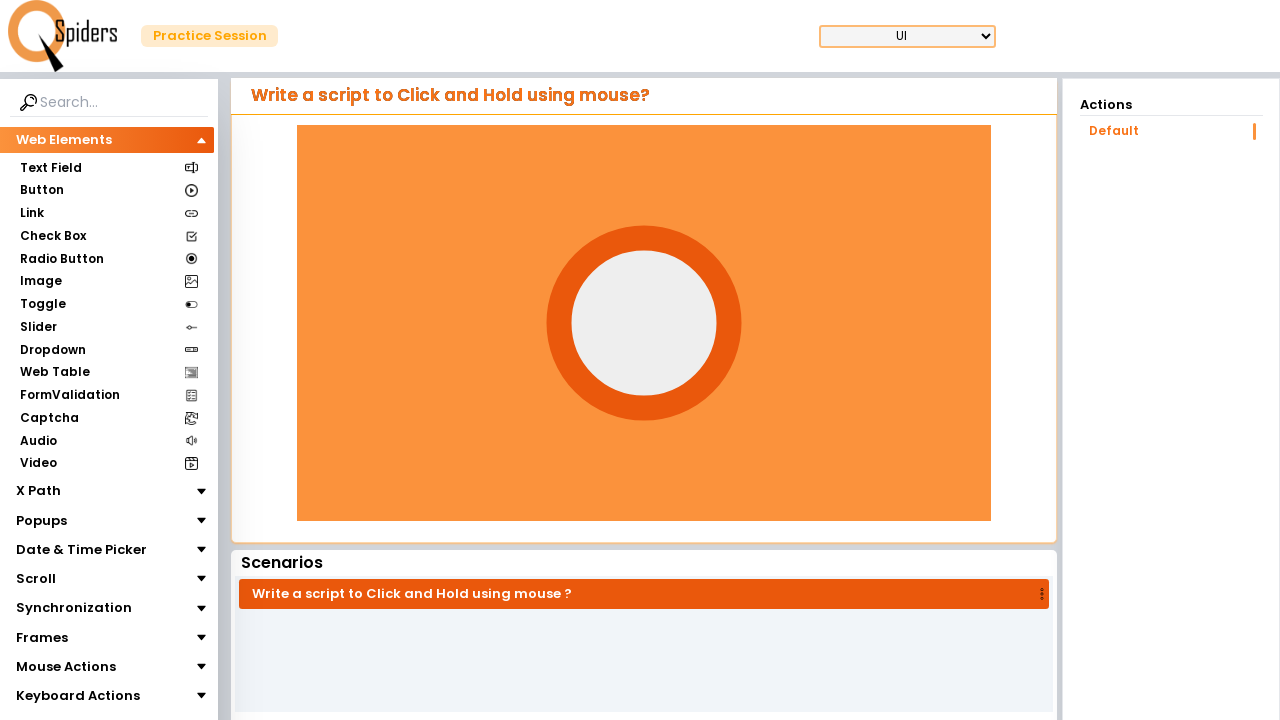

Released mouse button to complete click and hold action at (644, 323)
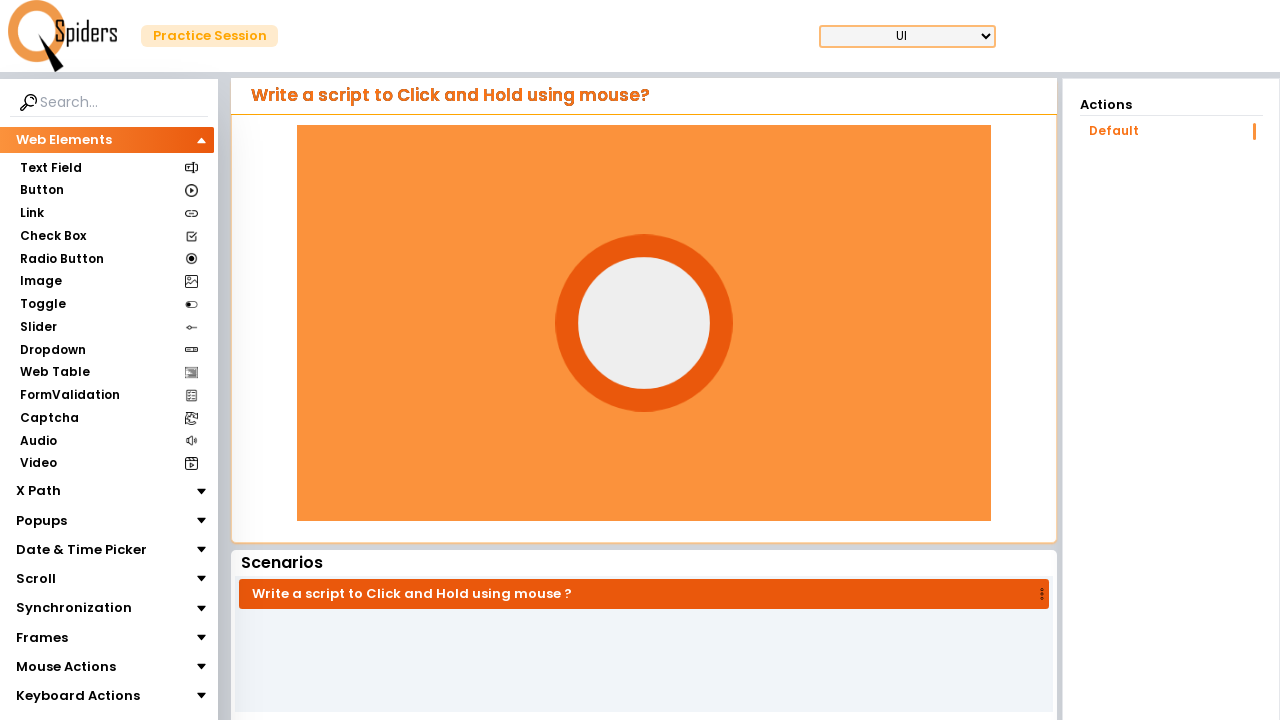

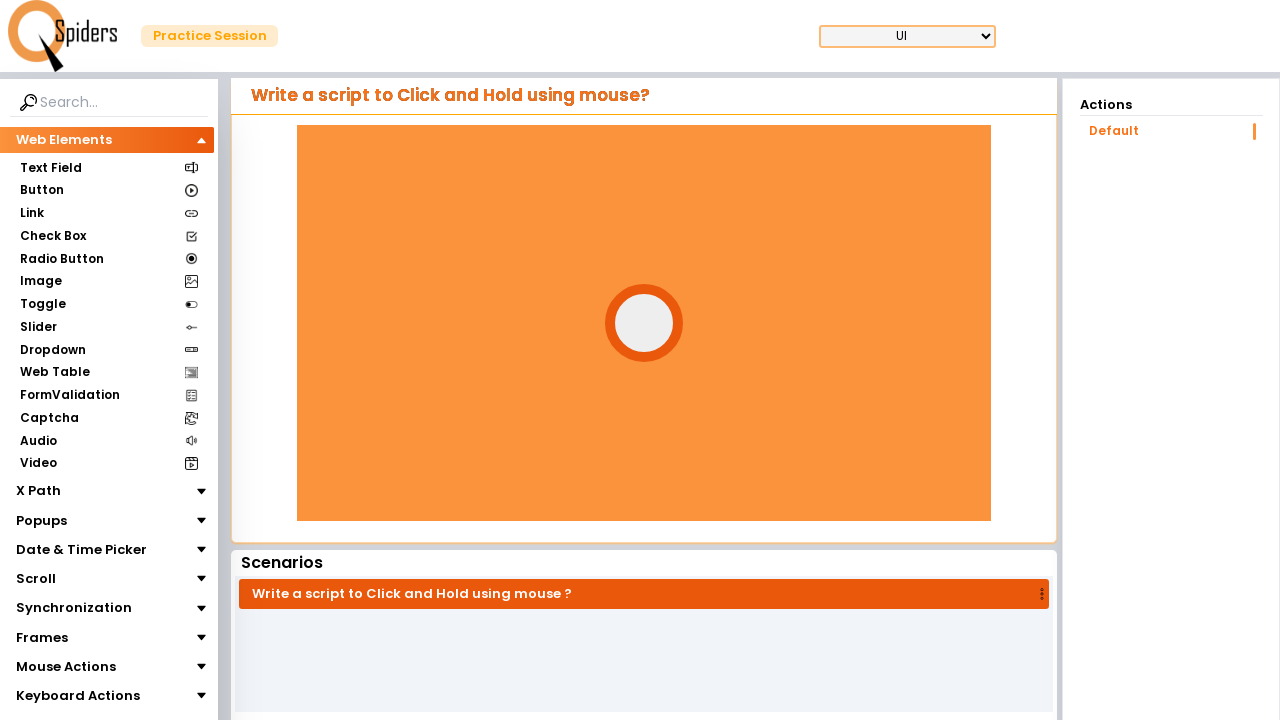